Navigates to a math form page on GitHub Pages. The script appears incomplete as it only loads the page without performing any further actions.

Starting URL: http://suninjuly.github.io/math.html

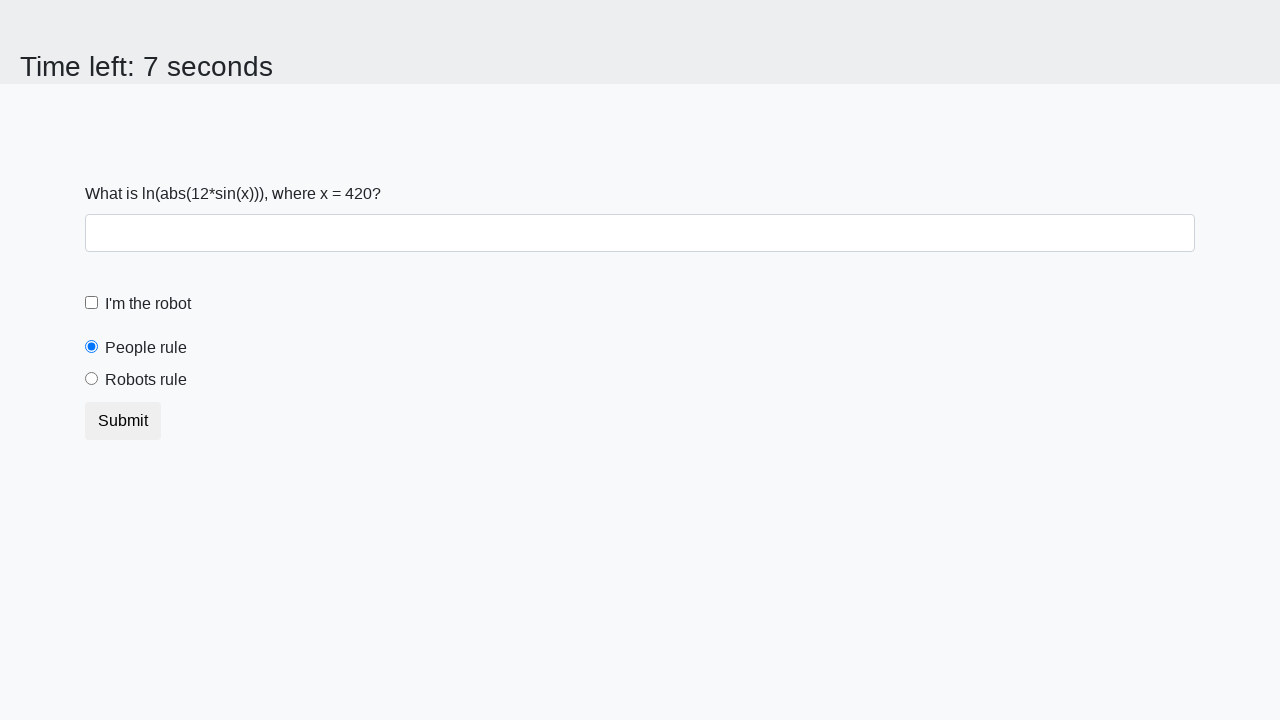

Math form page loaded at http://suninjuly.github.io/math.html
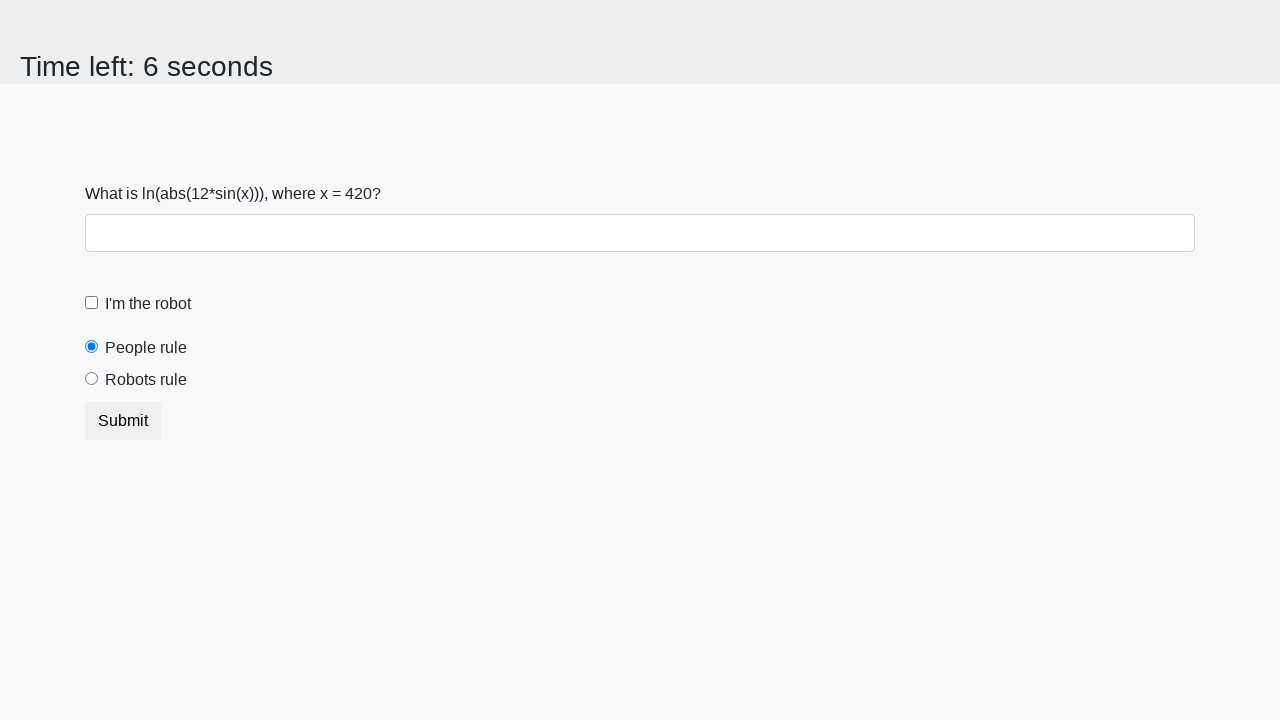

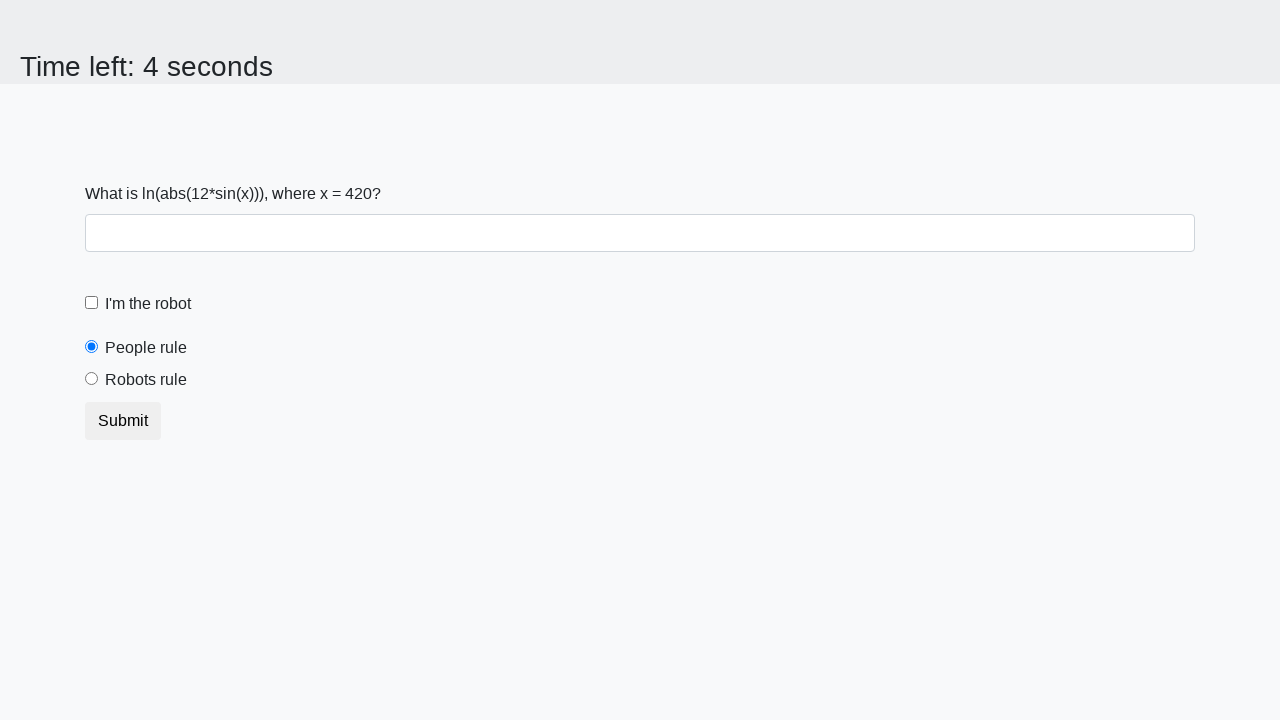